Tests JavaScript-based interactions by clicking a button on a demo page using JavaScript execution, then navigates to a car marketplace and scrolls to a specific element on the page.

Starting URL: https://the-internet.herokuapp.com/add_remove_elements/

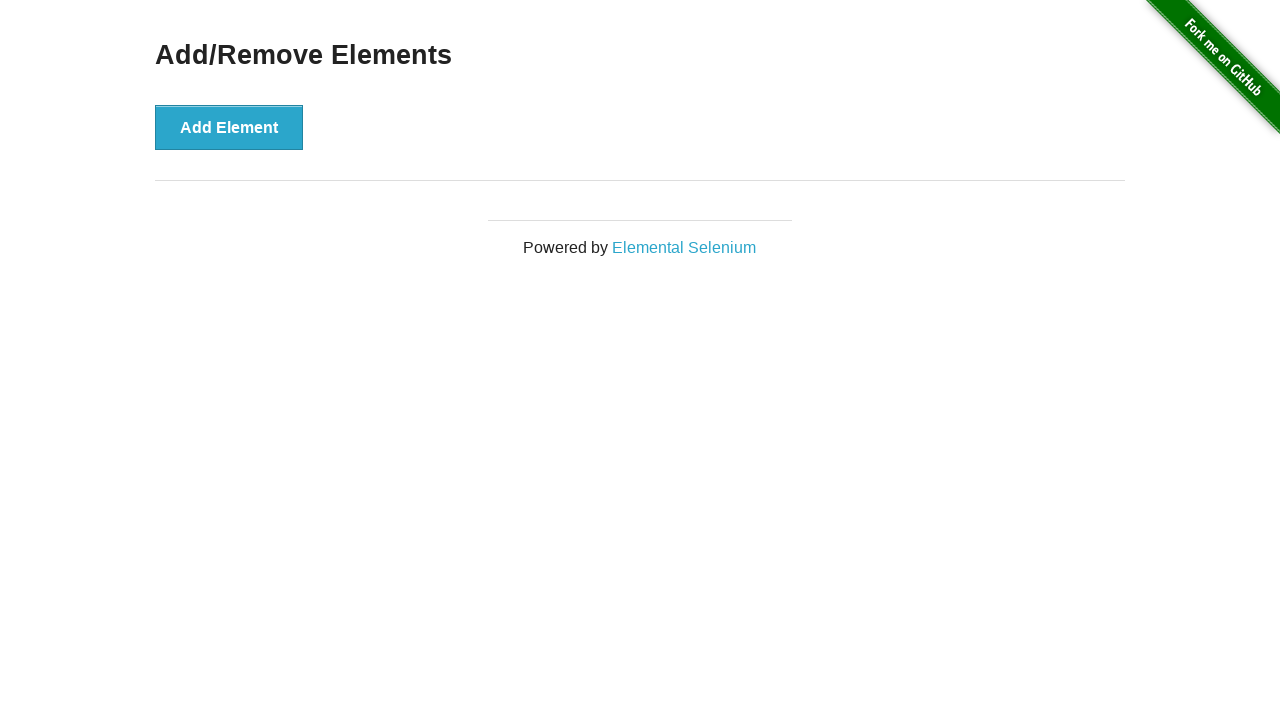

Clicked the 'Add Element' button on the demo page at (229, 127) on [onclick='addElement()']
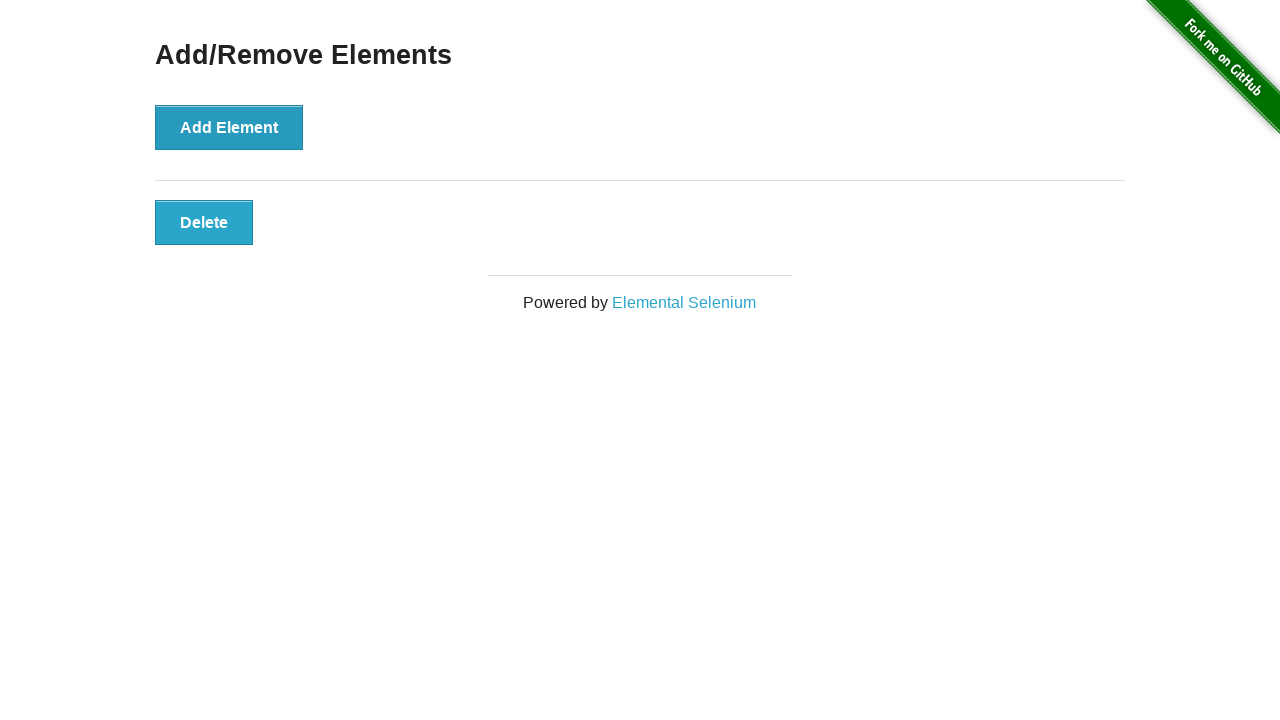

Navigated to cars24.ae marketplace
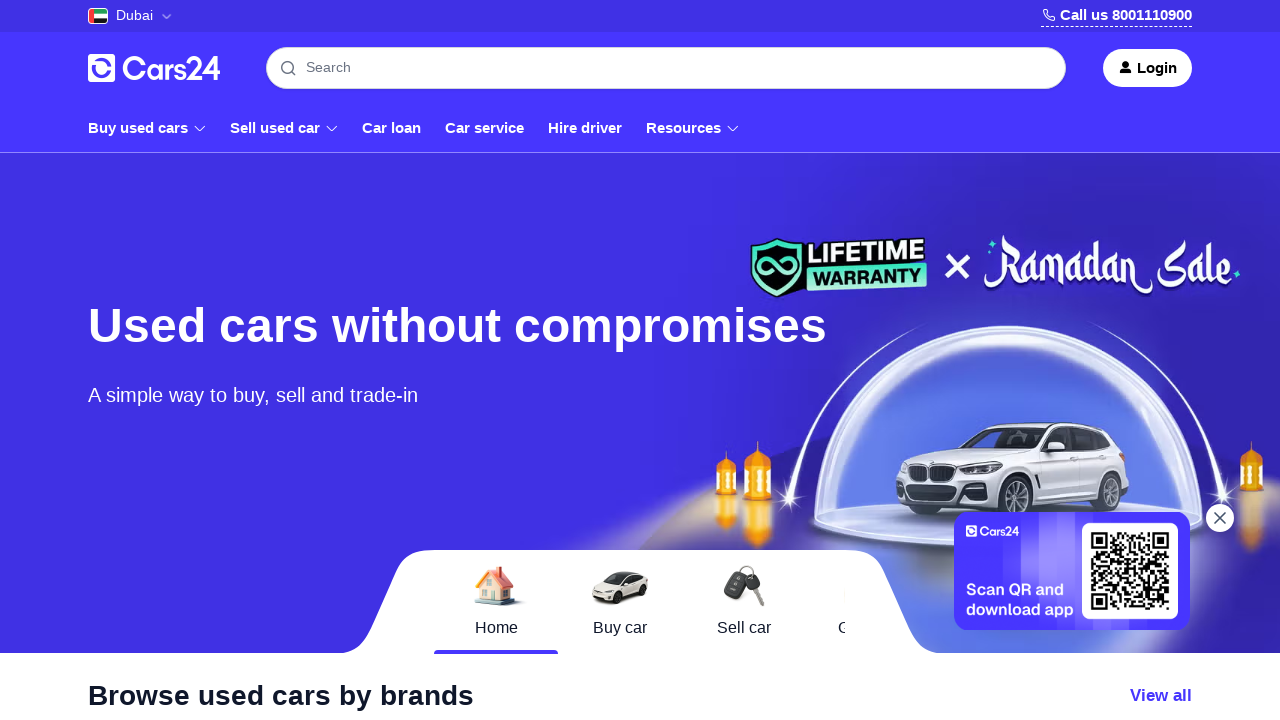

Waited for page to load (domcontentloaded state)
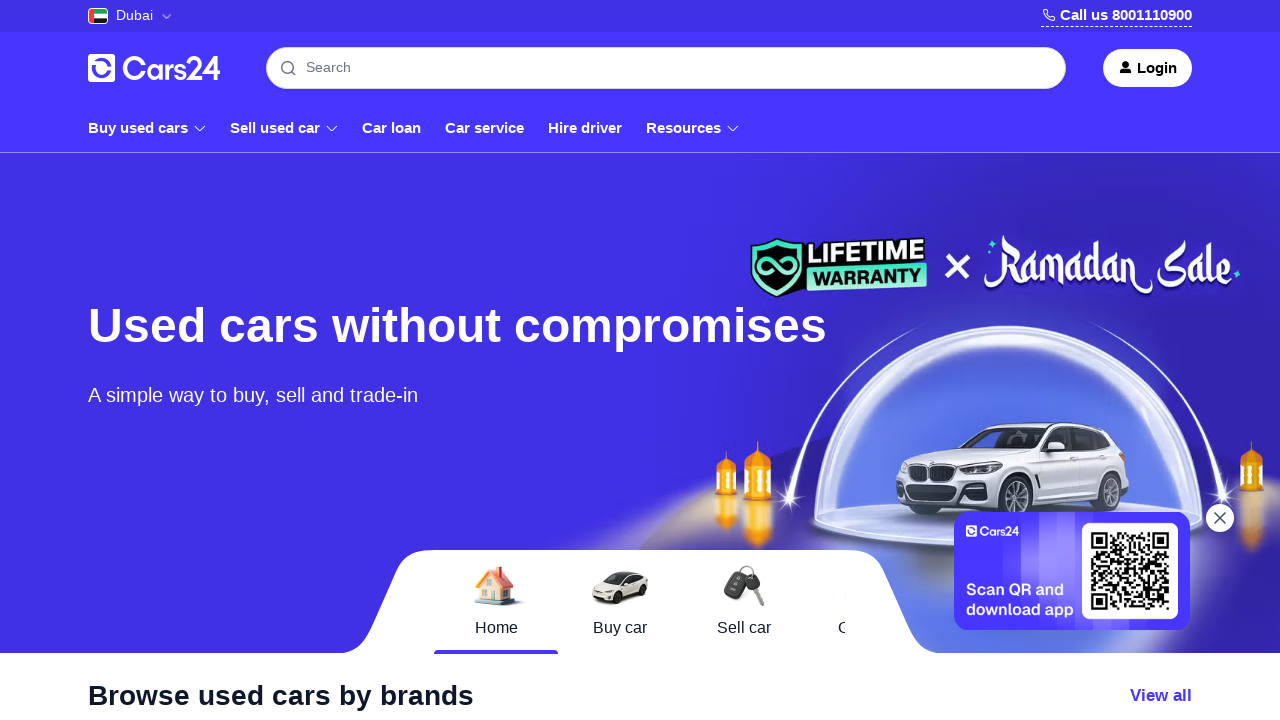

Scrolled to bottom of page (fallback)
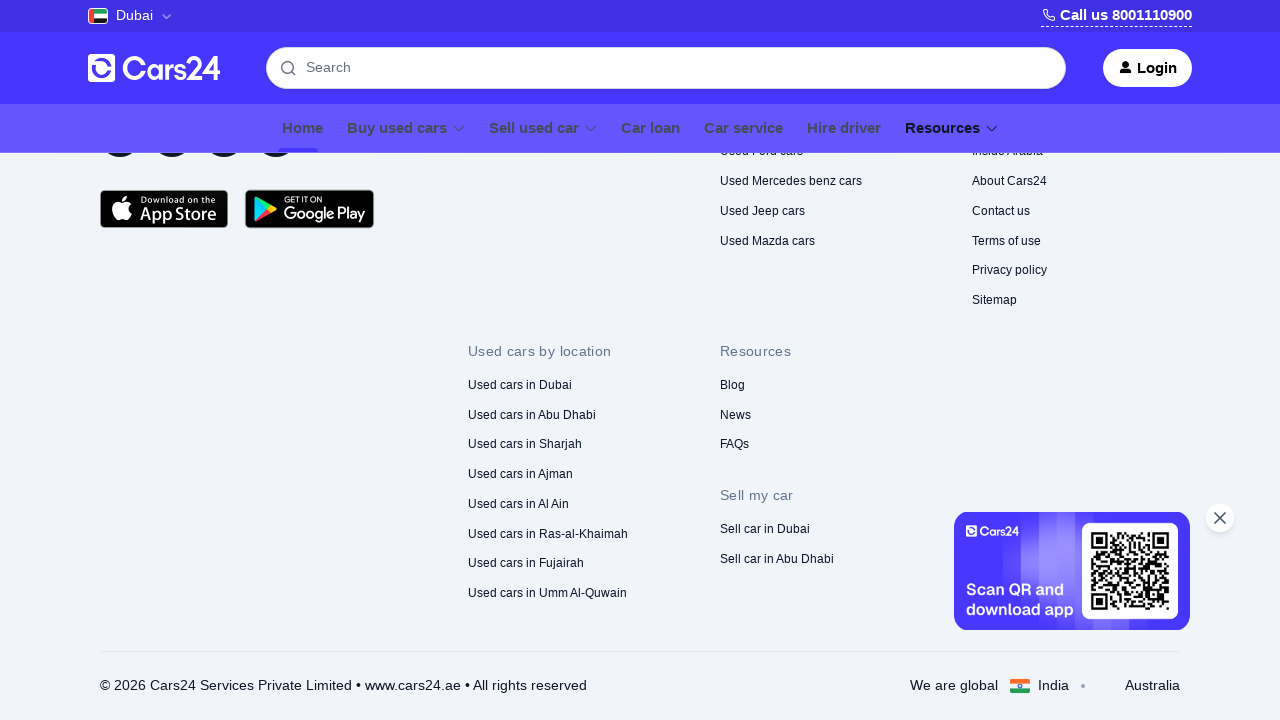

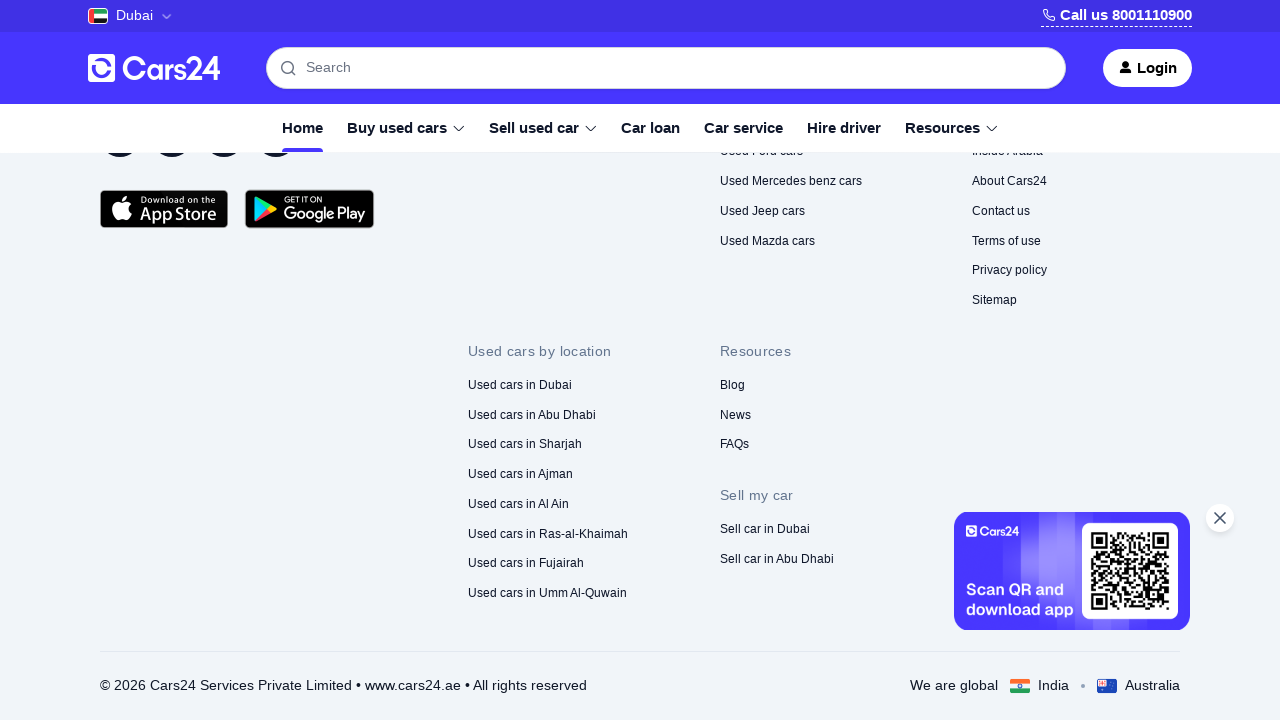